Tests navigation through an Angular demo application by clicking on Products and Selenium links

Starting URL: https://rahulshettyacademy.com/angularAppdemo/

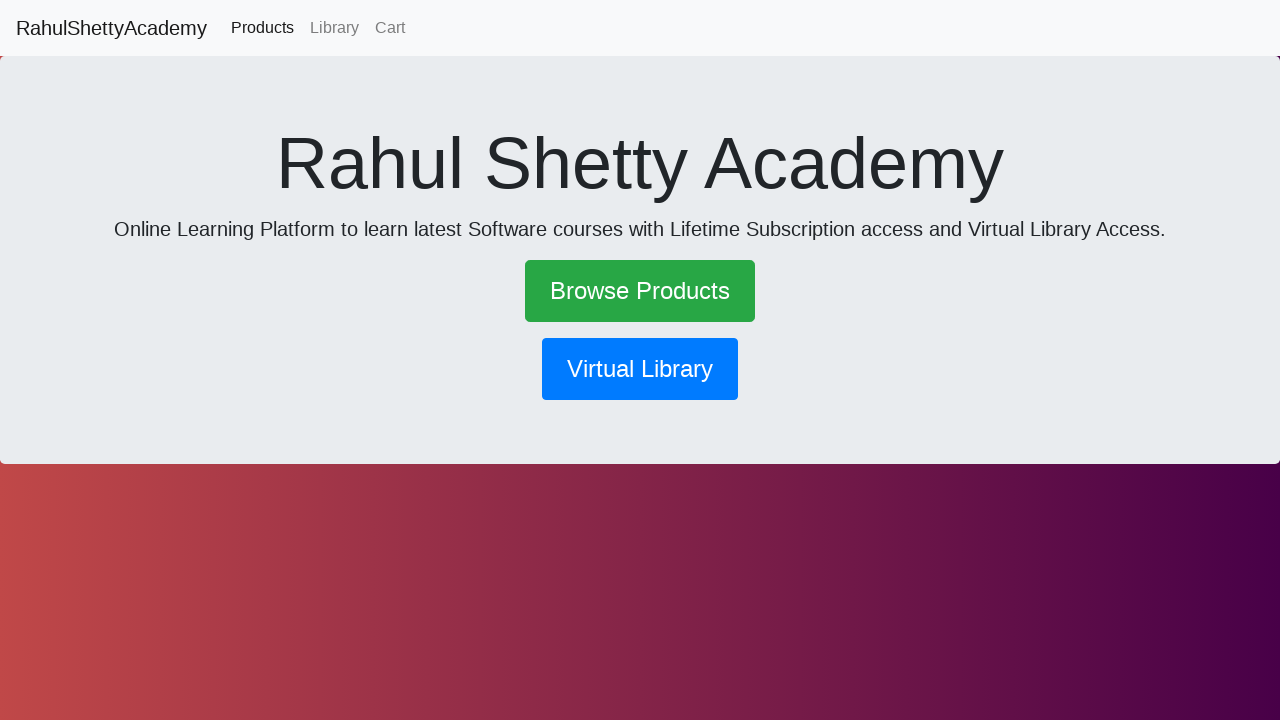

Navigated to Angular demo application at https://rahulshettyacademy.com/angularAppdemo/
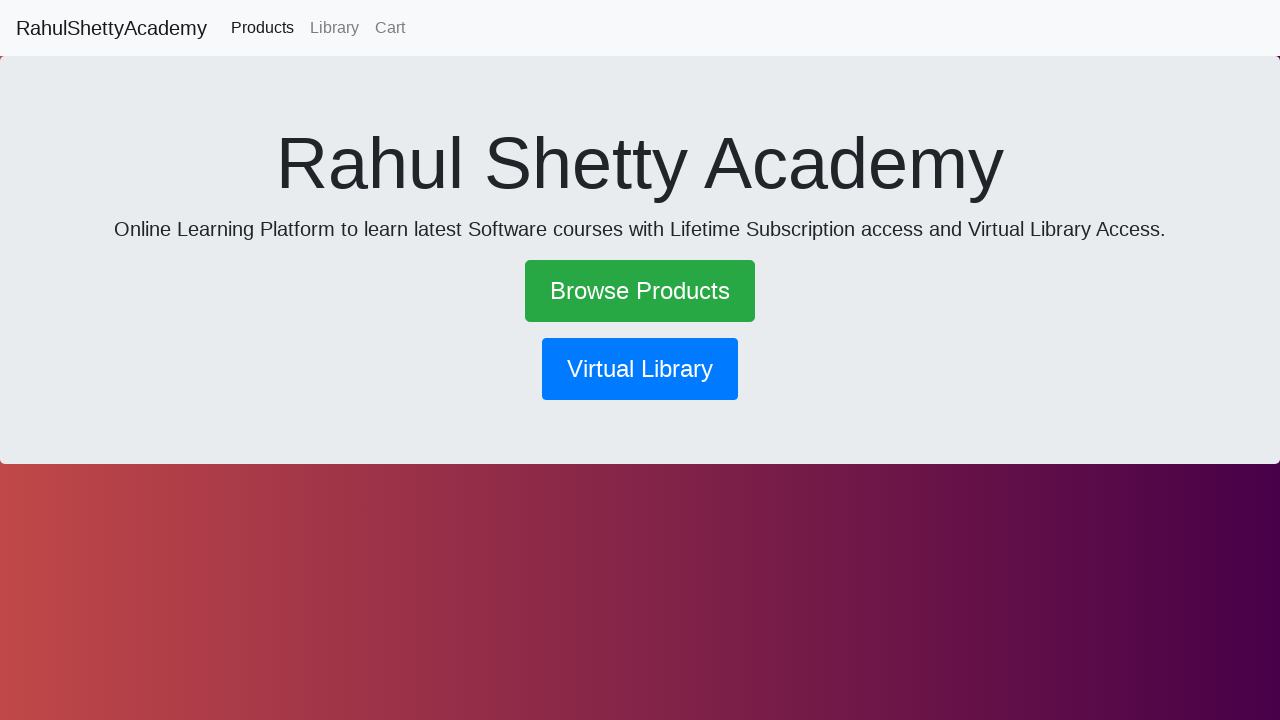

Clicked on Products link at (262, 28) on xpath=//a[contains(text(),'Products')]
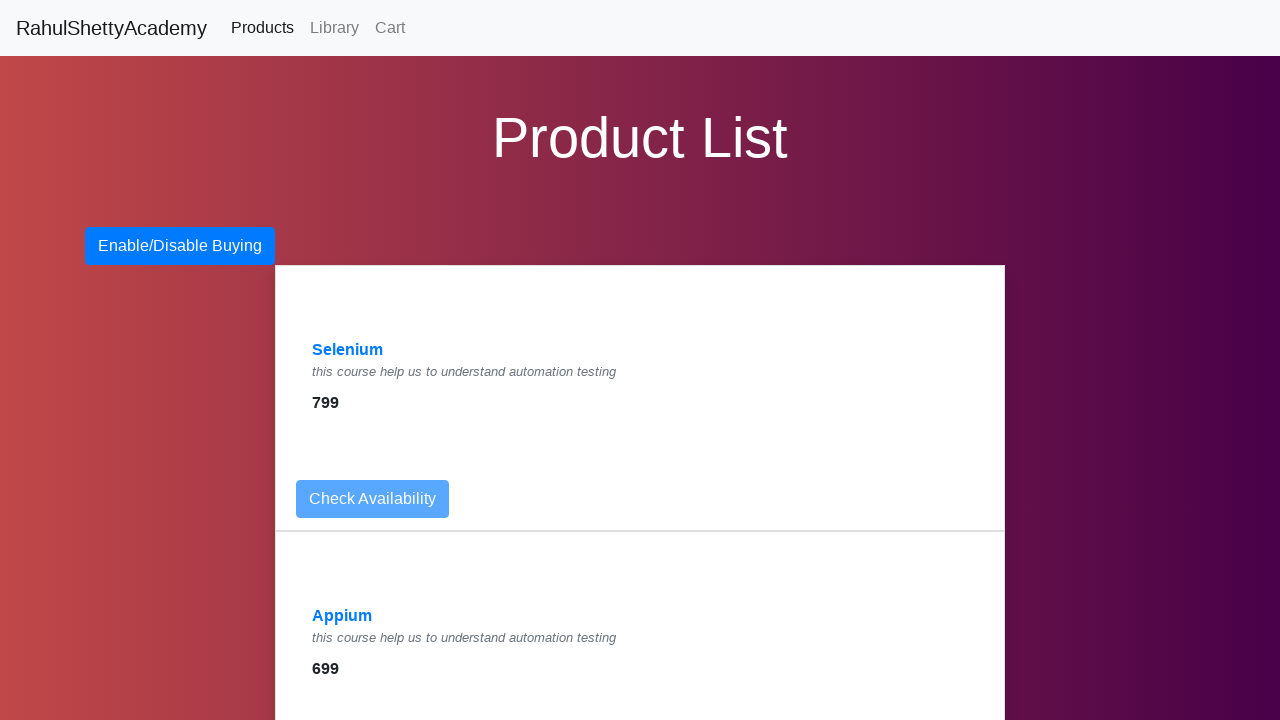

Clicked on Selenium link at (348, 350) on xpath=//a[contains(text(),'Selenium')]
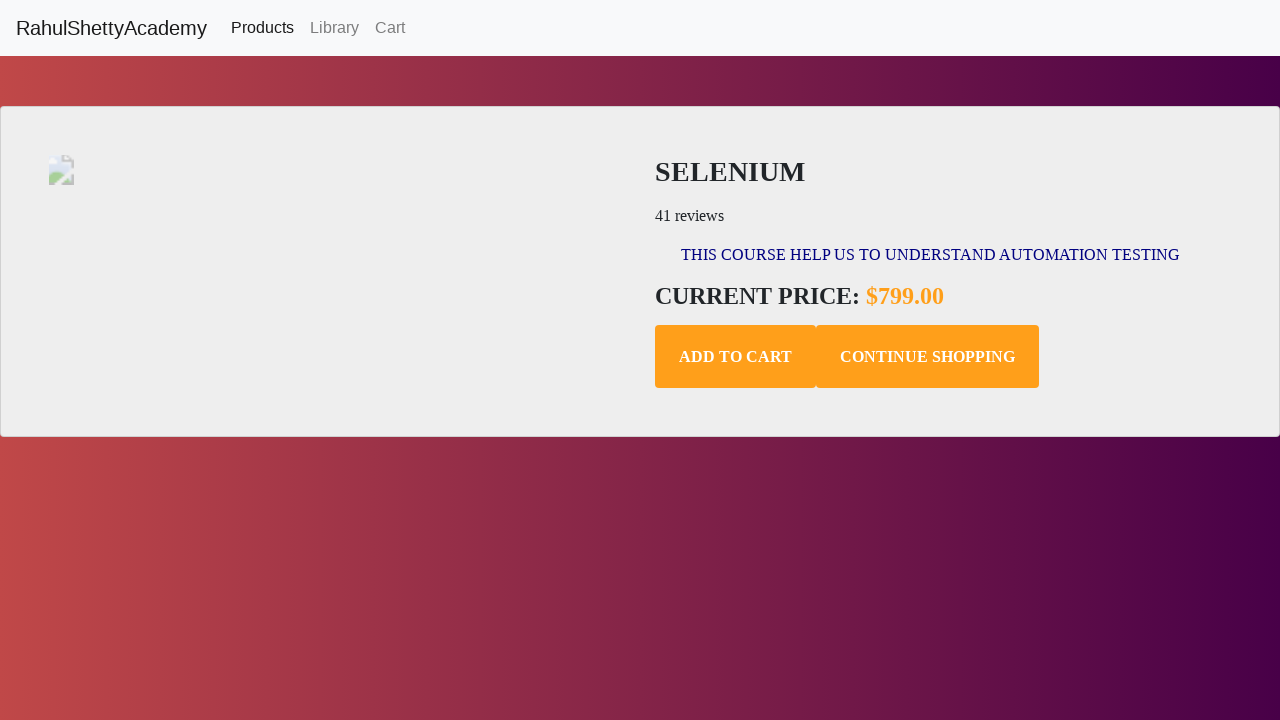

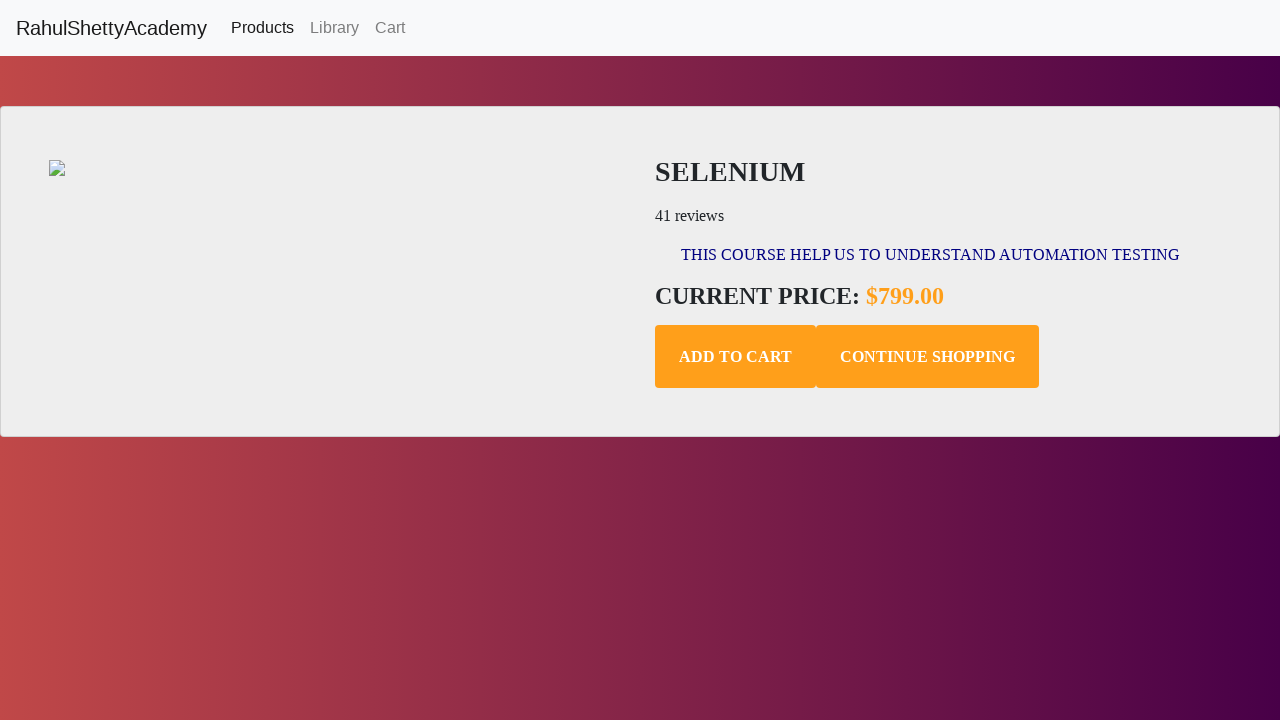